Navigates to Basic Elements section, scrolls down, clicks Alert button and accepts the alert dialog

Starting URL: http://automationbykrishna.com/

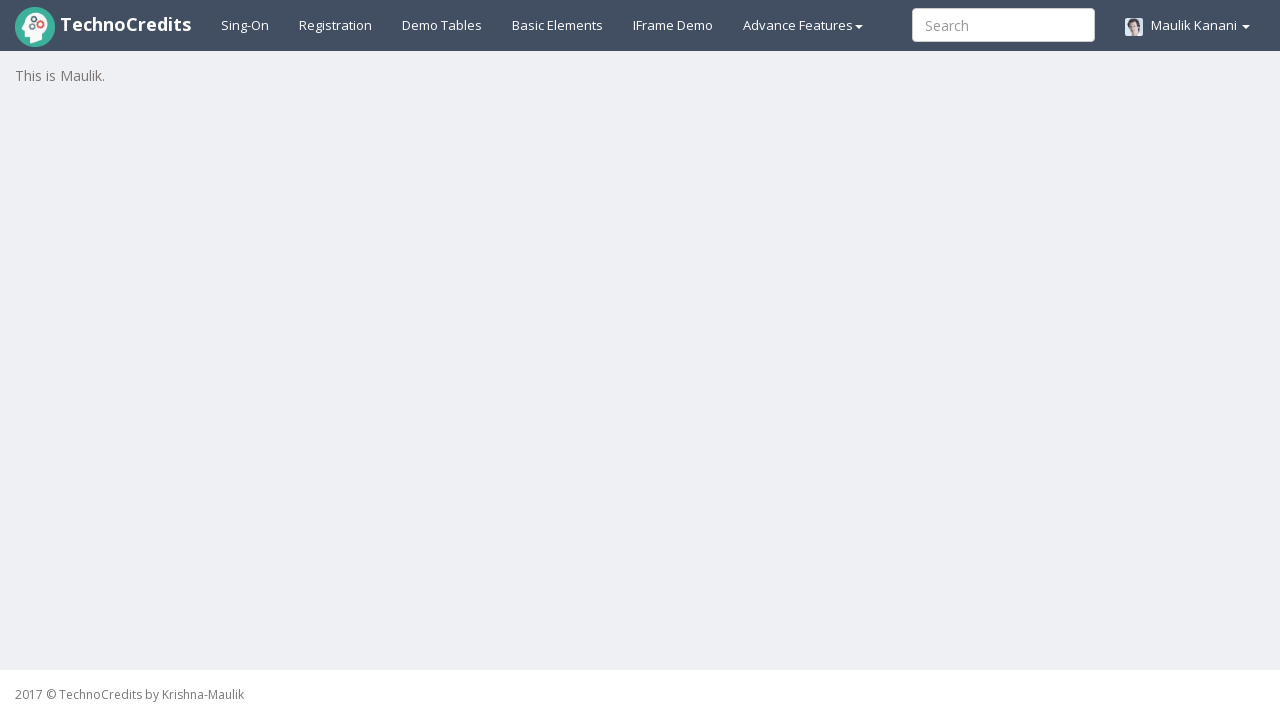

Clicked on Basic Elements link at (558, 25) on xpath=//a[text()='Basic Elements']
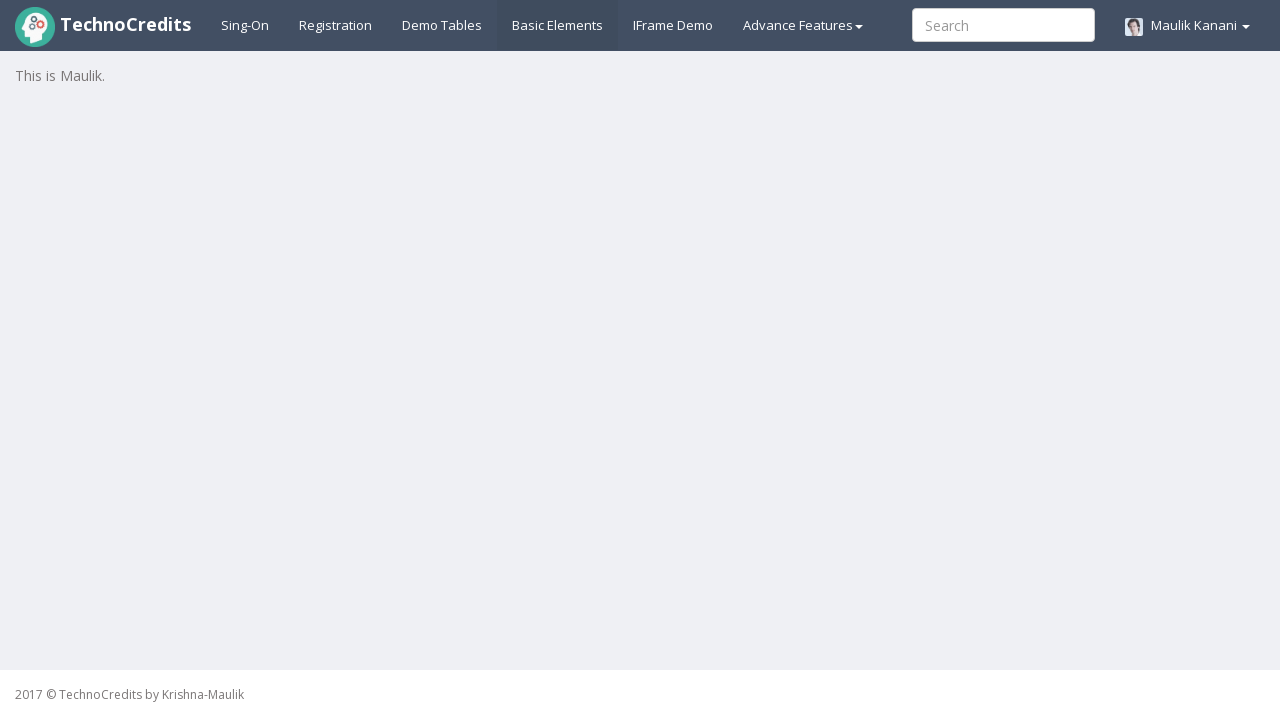

Scrolled down 250 pixels to reveal Alert button
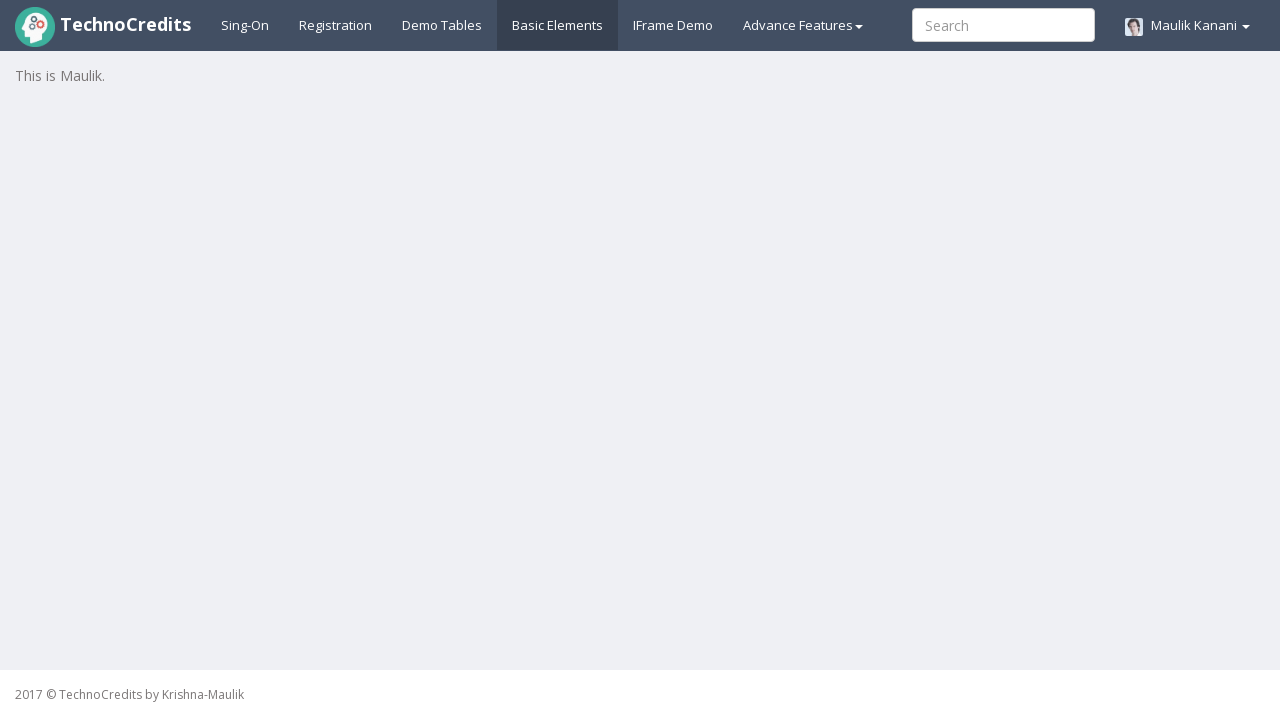

Waited 2000ms for page to load
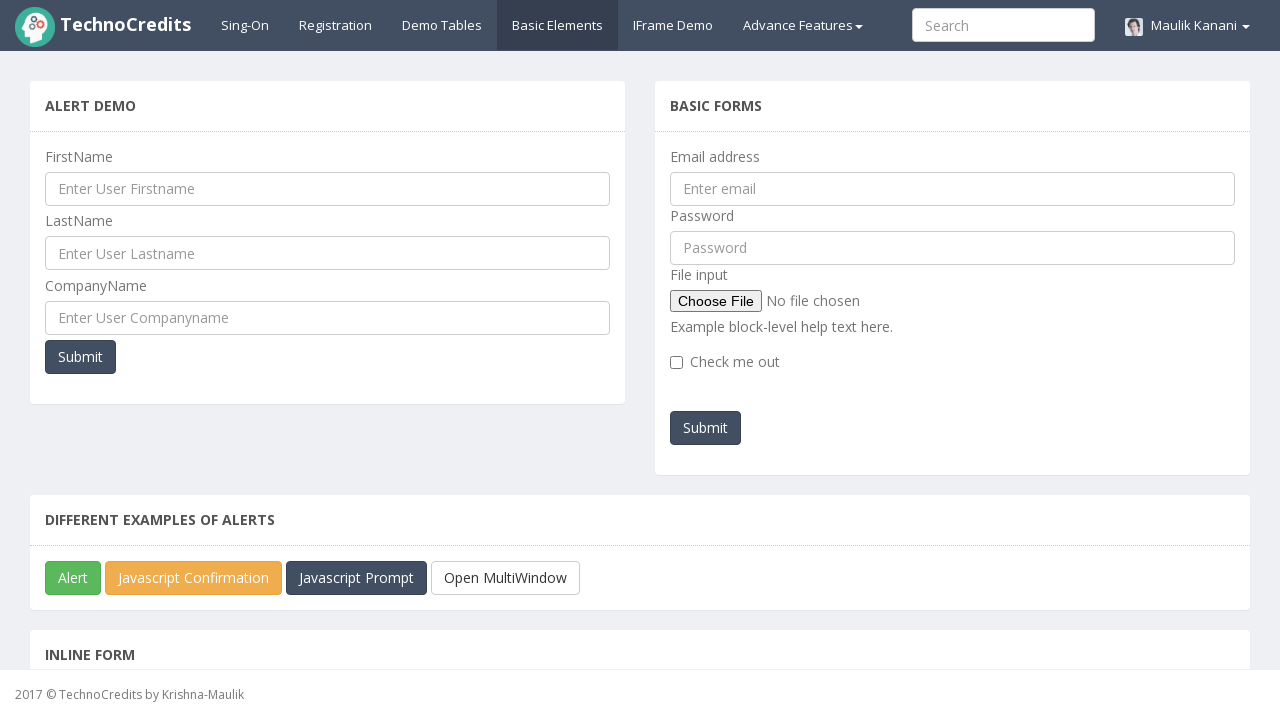

Clicked the Alert button at (73, 578) on xpath=//button[text()='Alert']
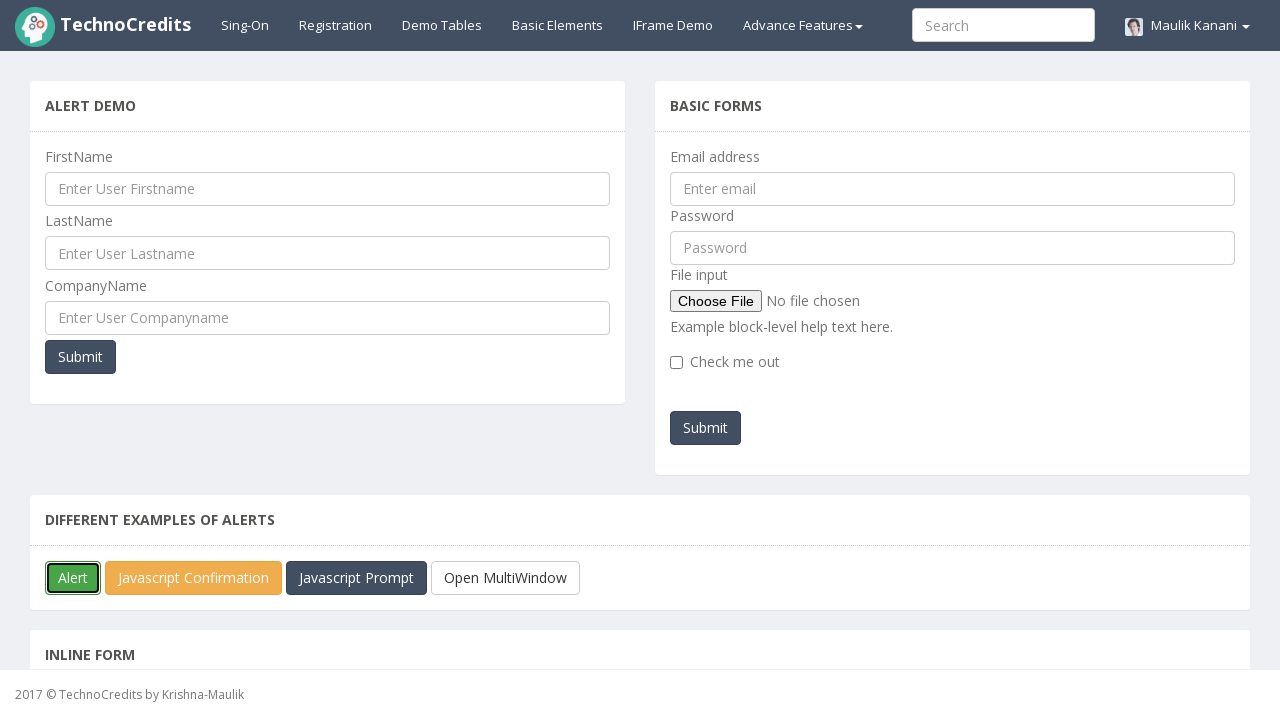

Accepted the alert dialog
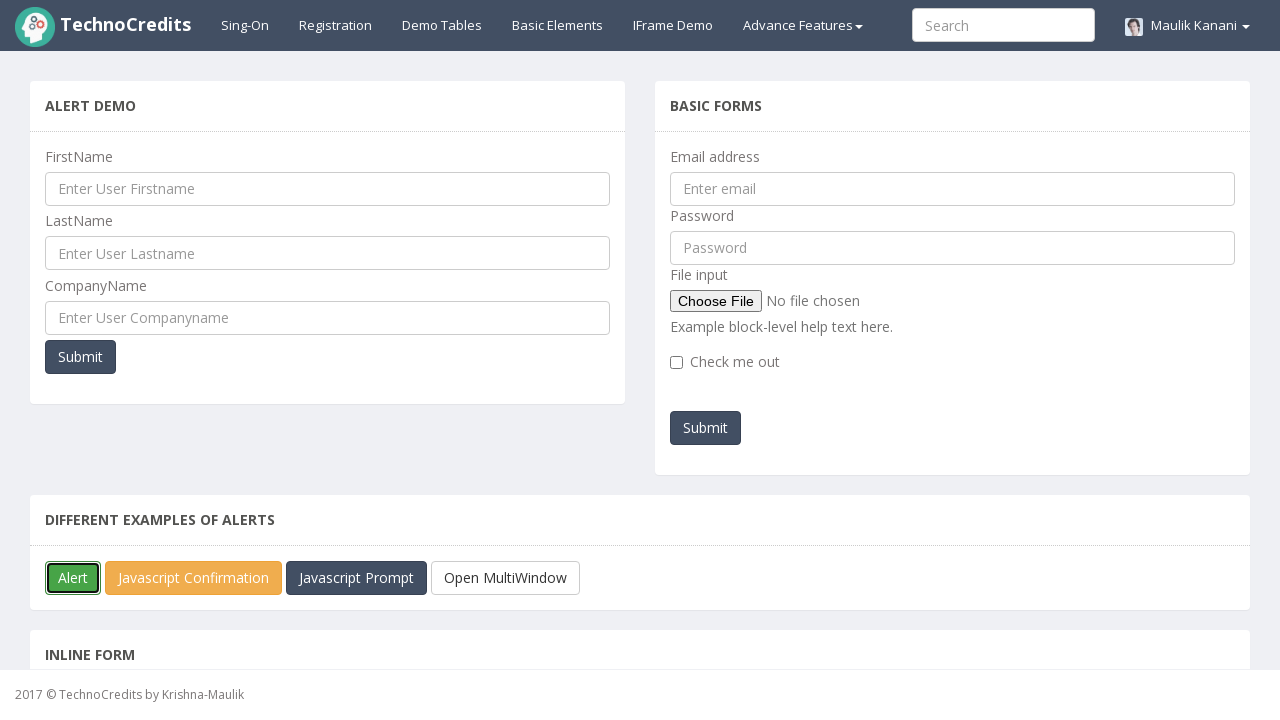

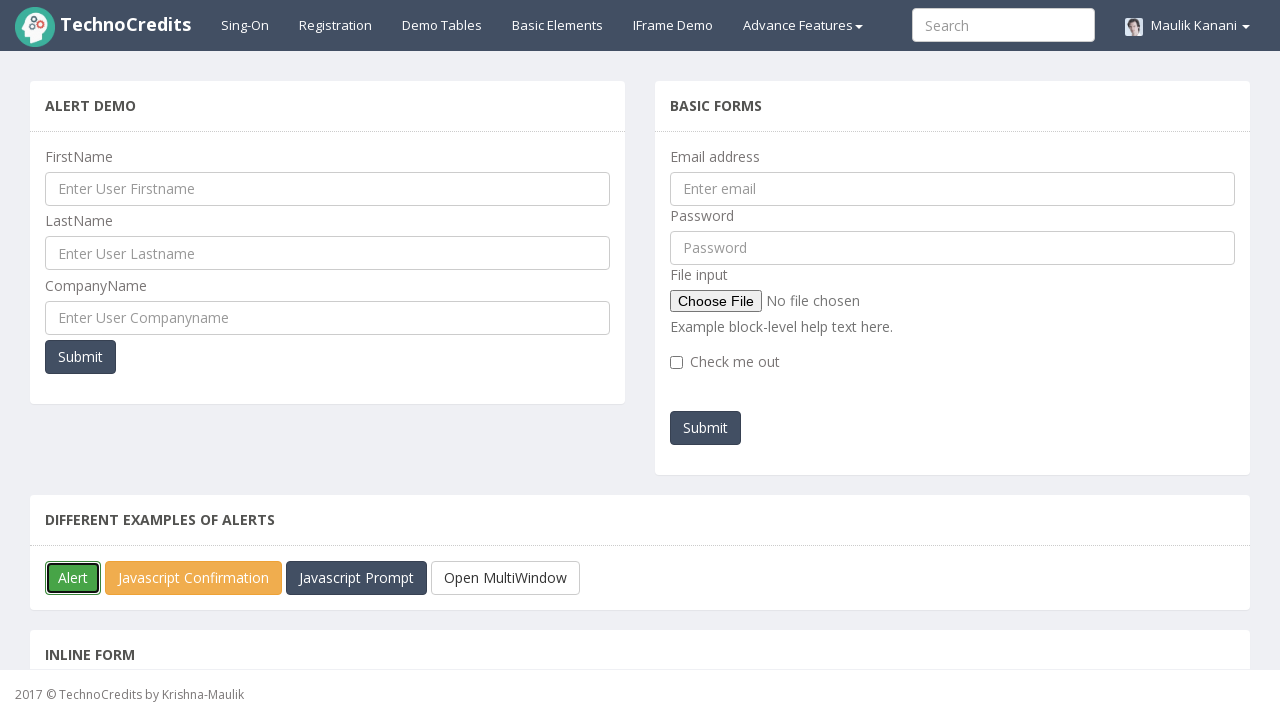